Tests element visibility toggle by clicking hide button to hide an element and show button to display it again

Starting URL: https://codenboxautomationlab.com/practice/

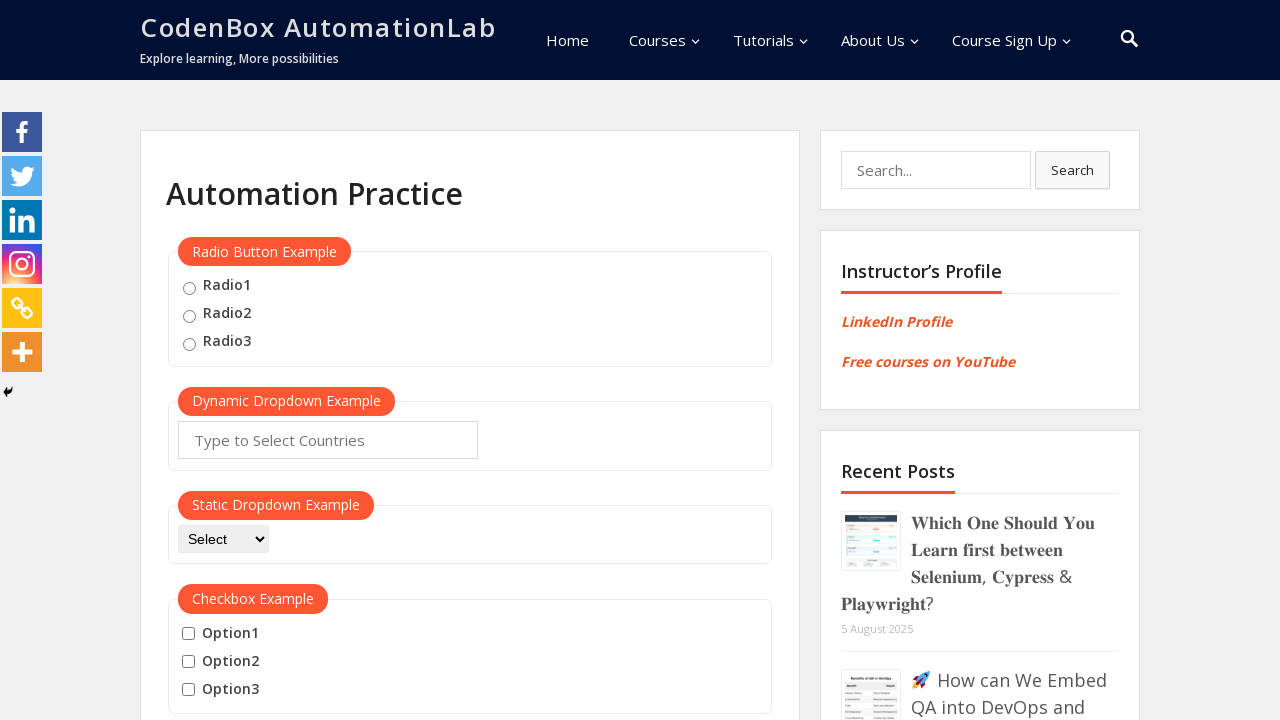

Clicked hide button to hide the text box at (208, 360) on #hide-textbox
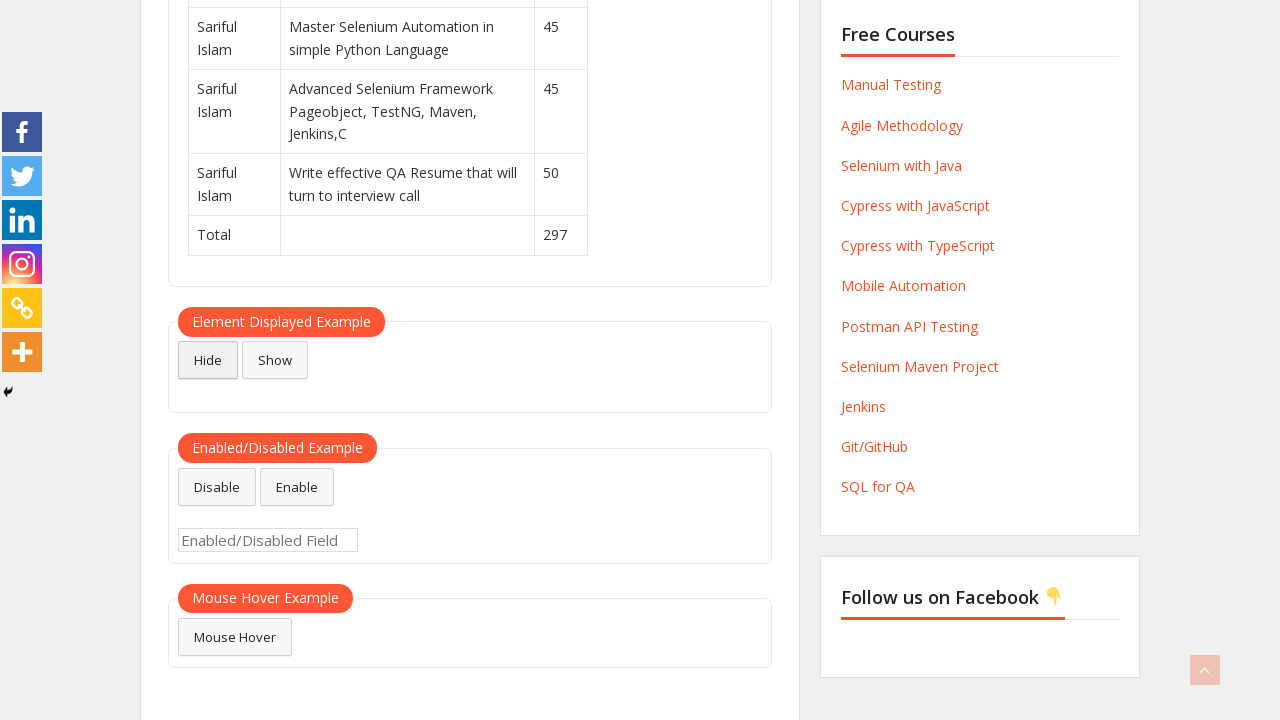

Verified element is hidden
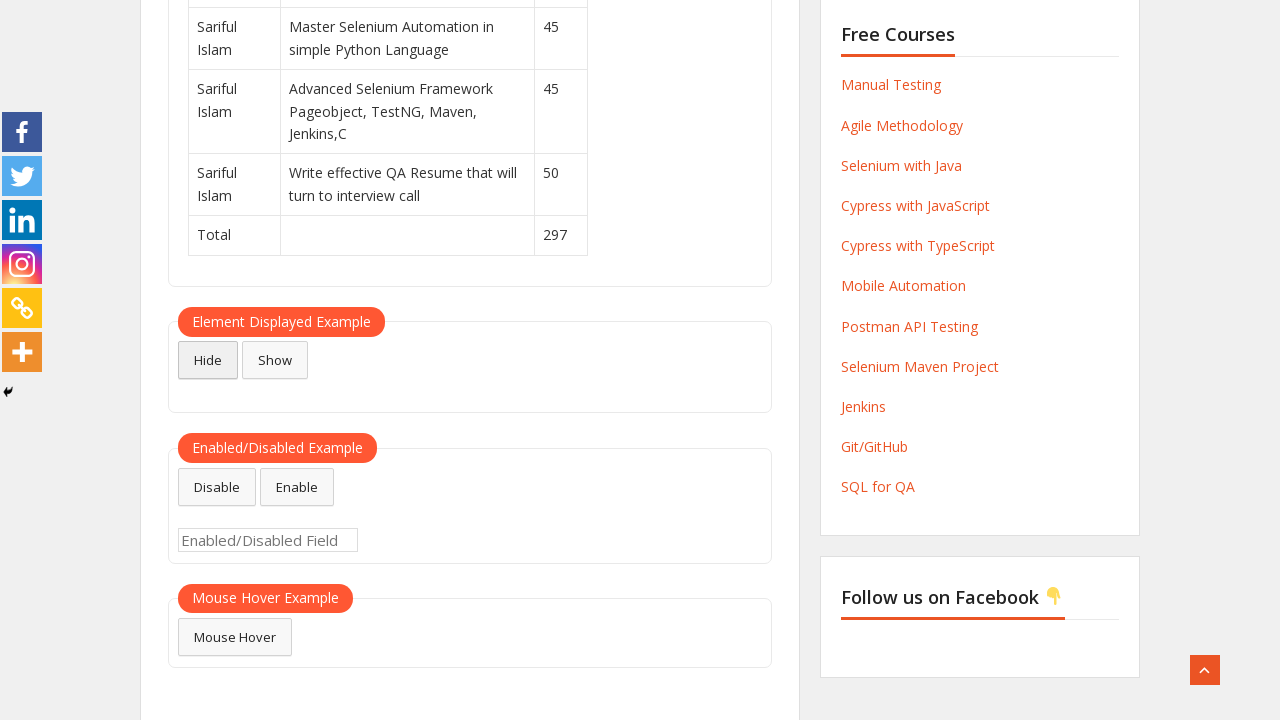

Clicked show button to display the text box at (275, 360) on #show-textbox
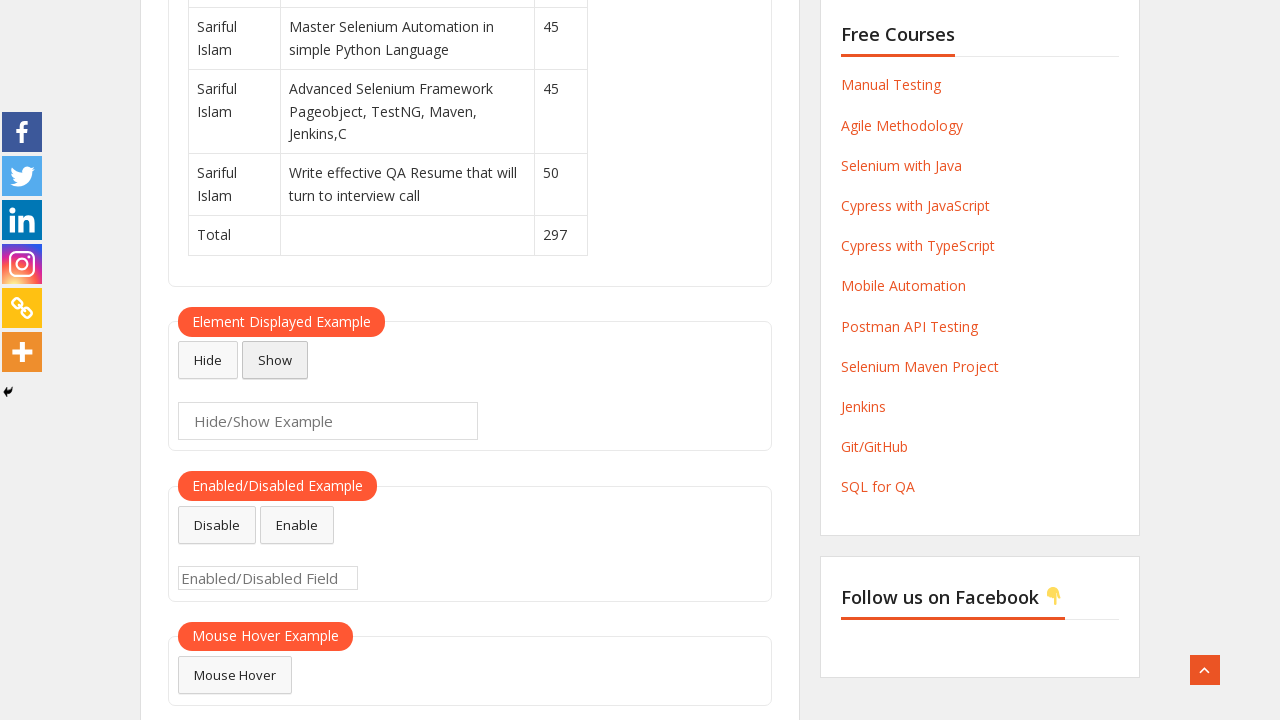

Verified element is visible again
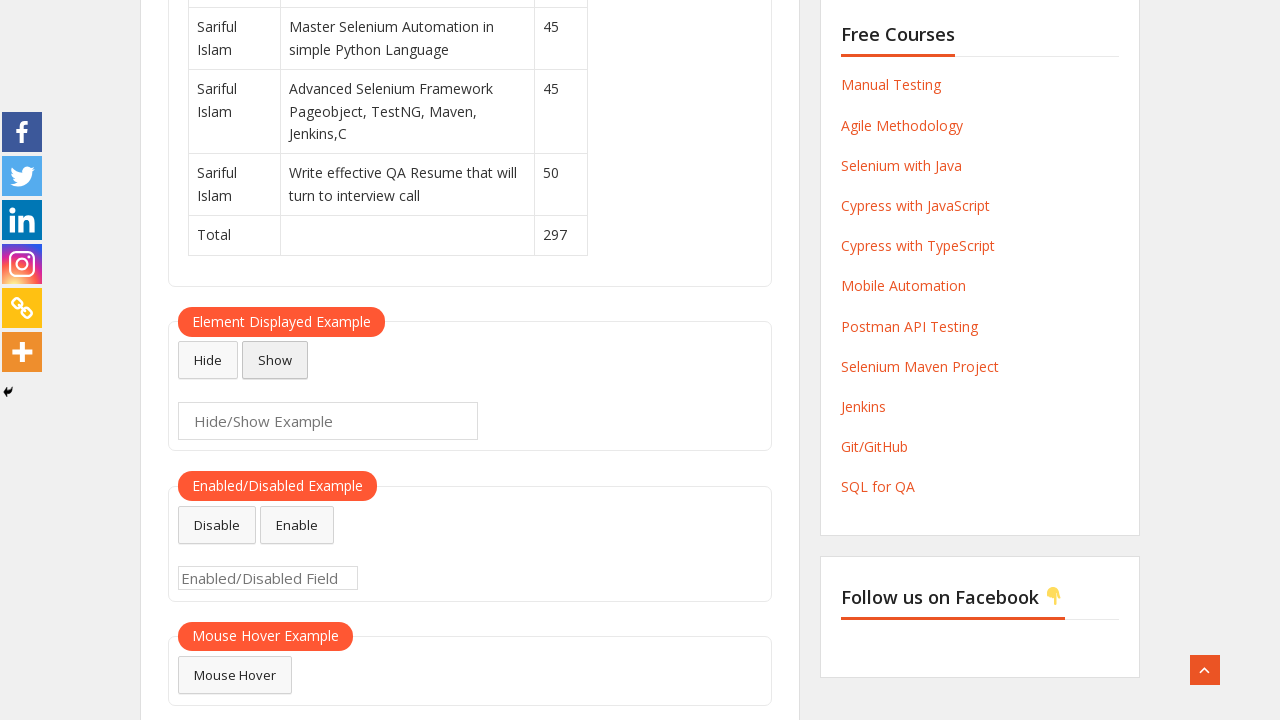

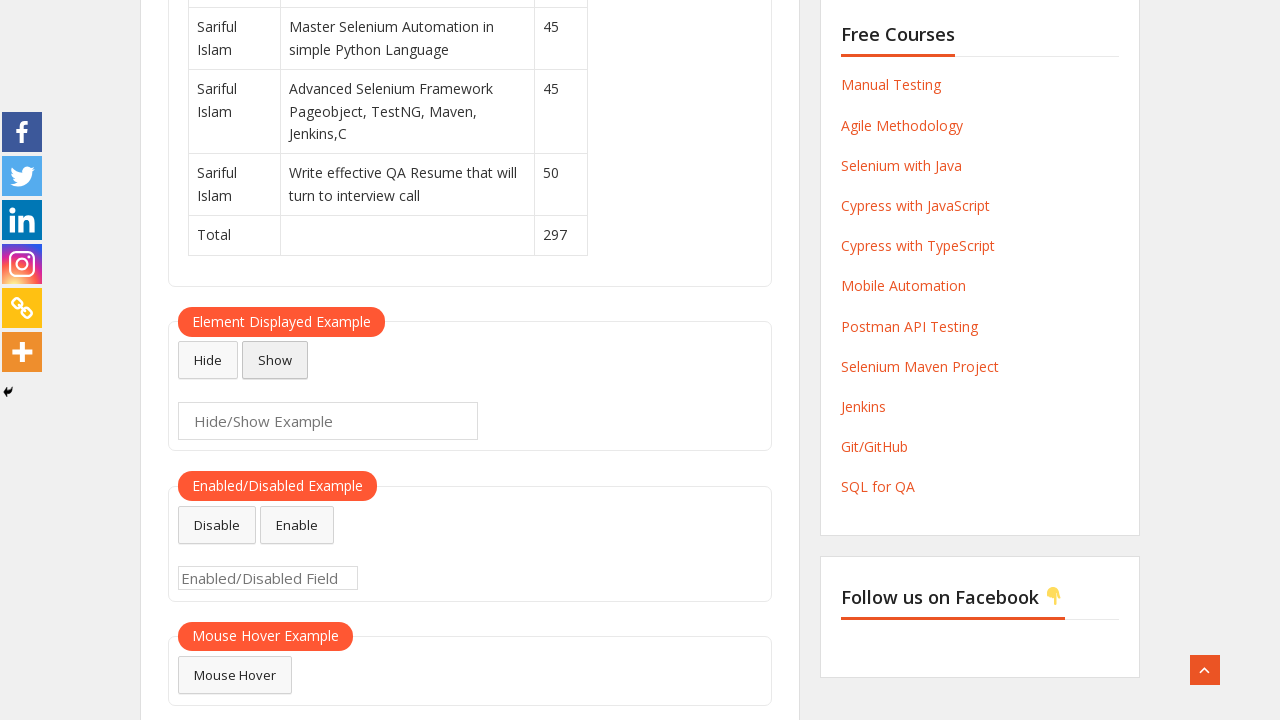